Tests double-click functionality by performing a double-click on a button and verifying the result message appears

Starting URL: https://demoqa.com/buttons

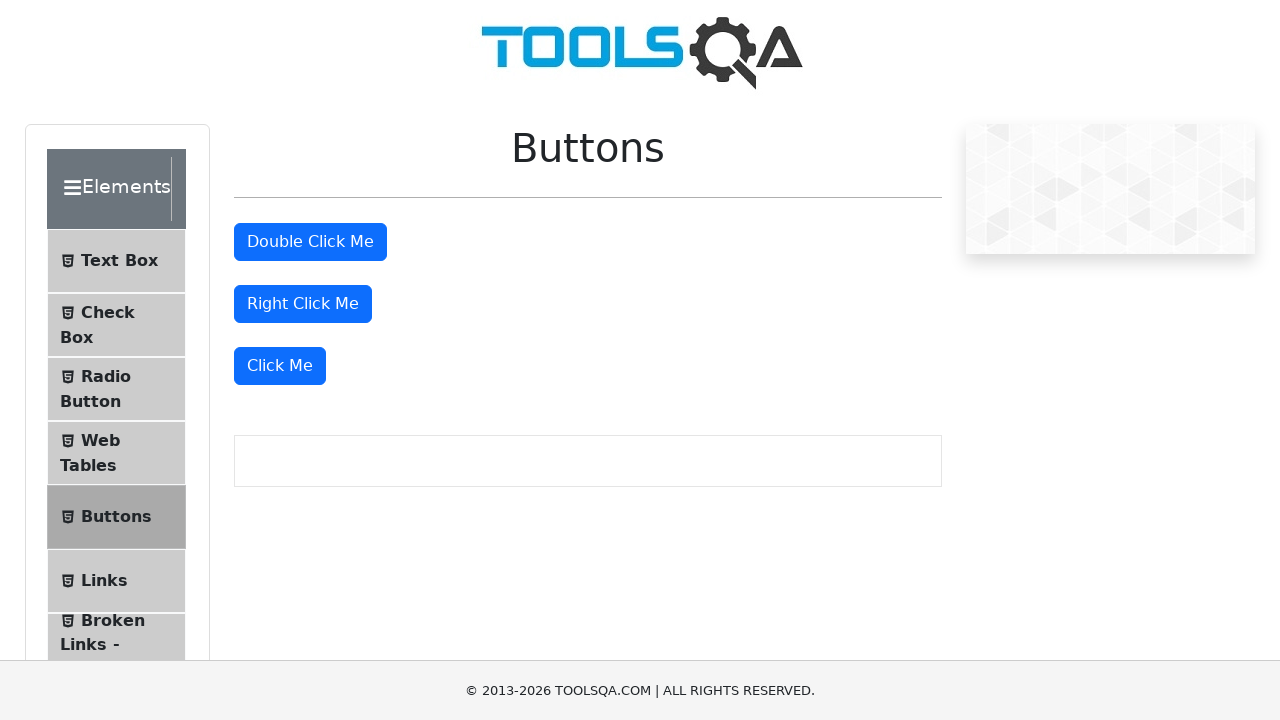

Double-clicked the button element at (310, 242) on #doubleClickBtn
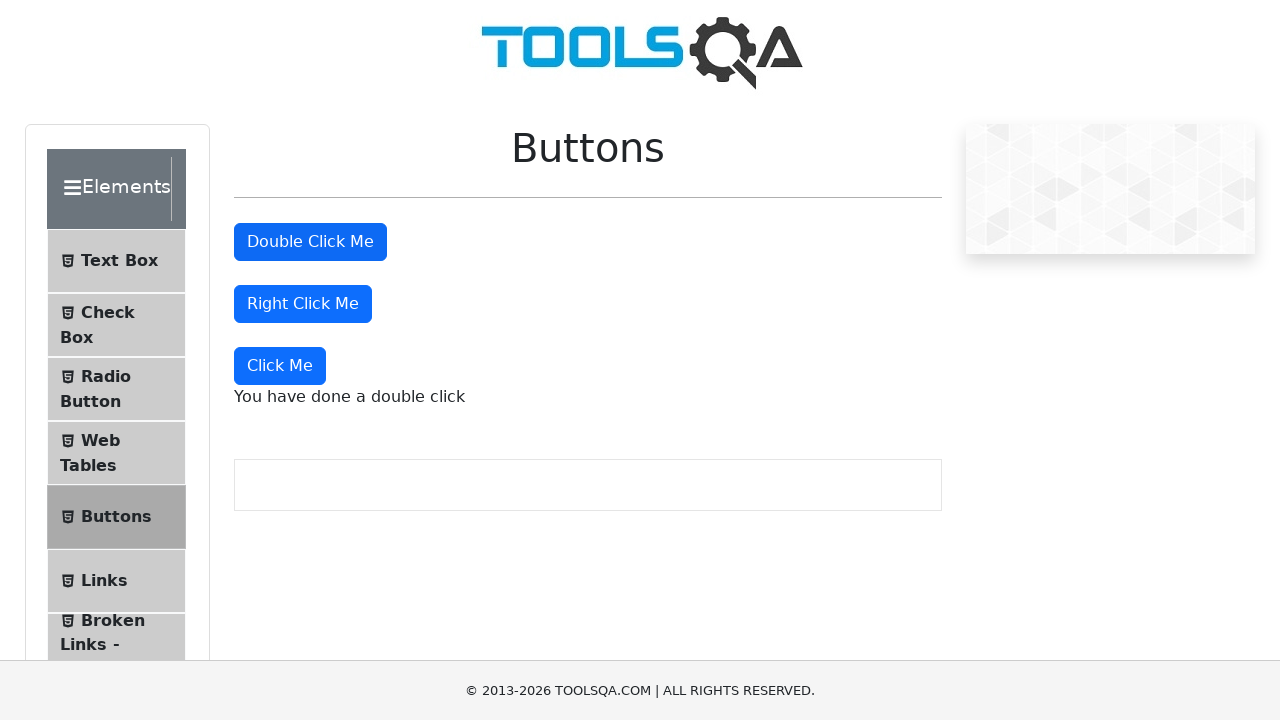

Double-click result message appeared
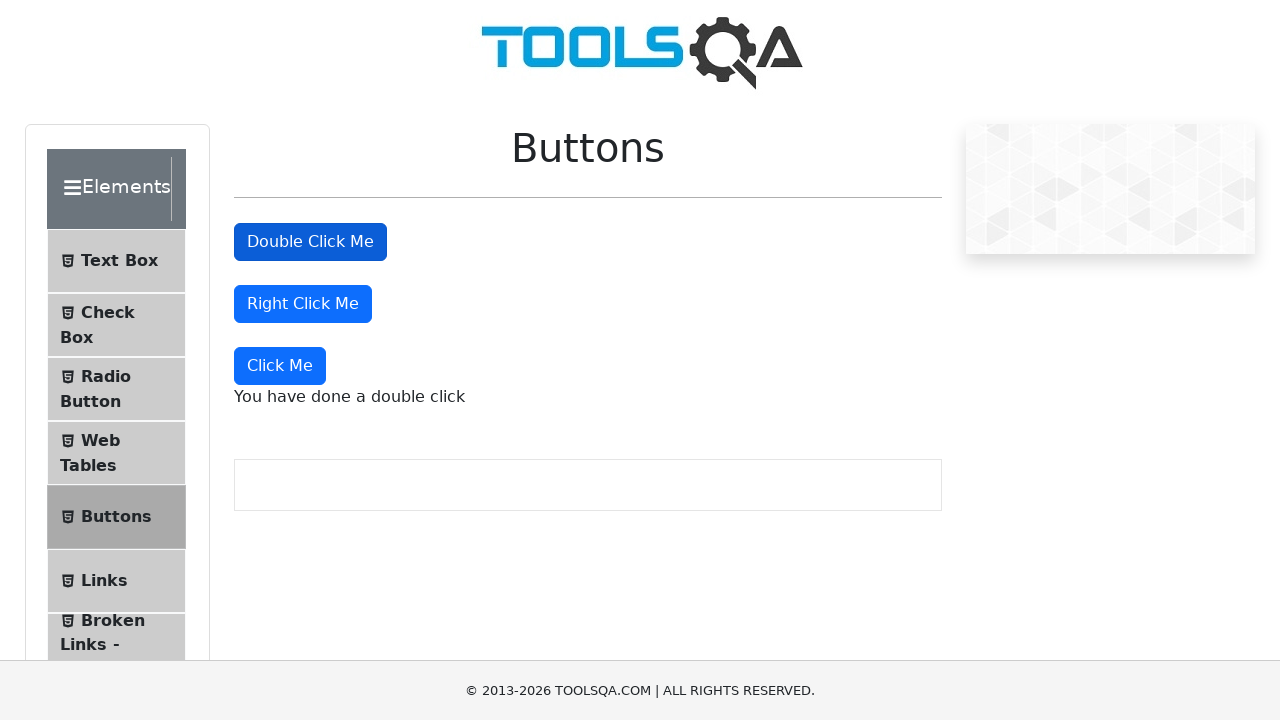

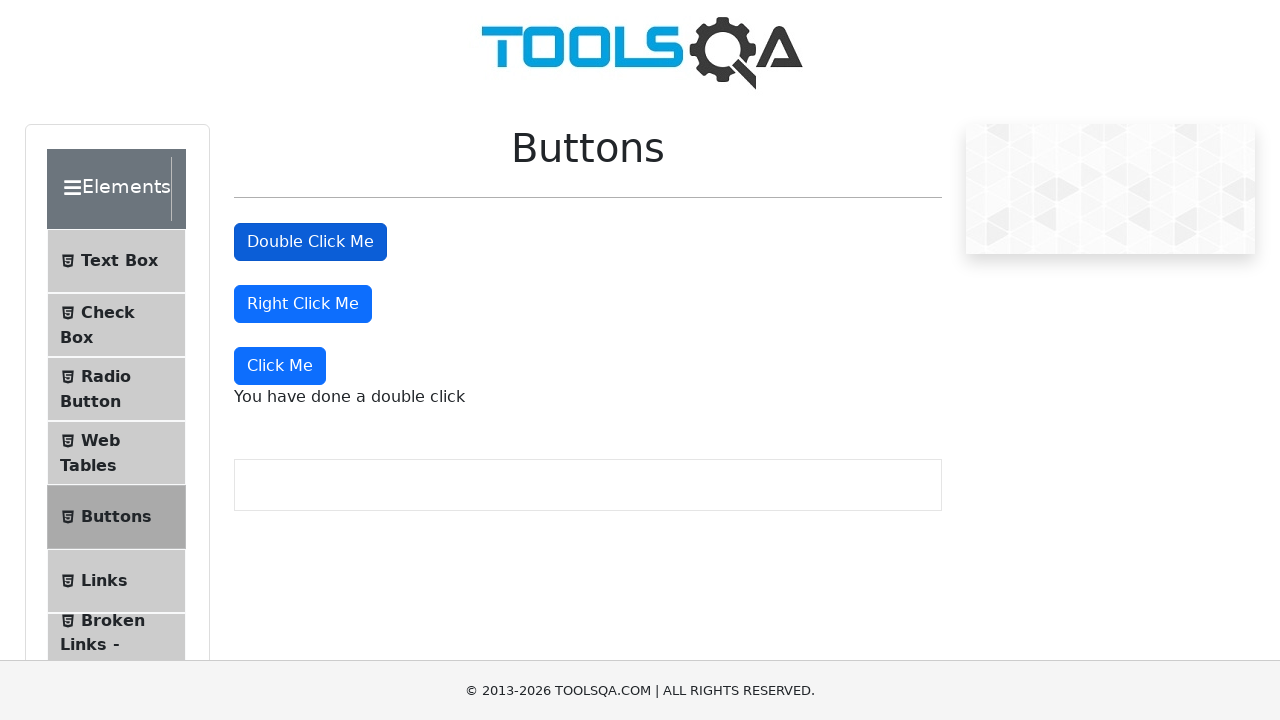